Tests dynamic click functionality by clicking a button and verifying the success message

Starting URL: https://demoqa.com/buttons

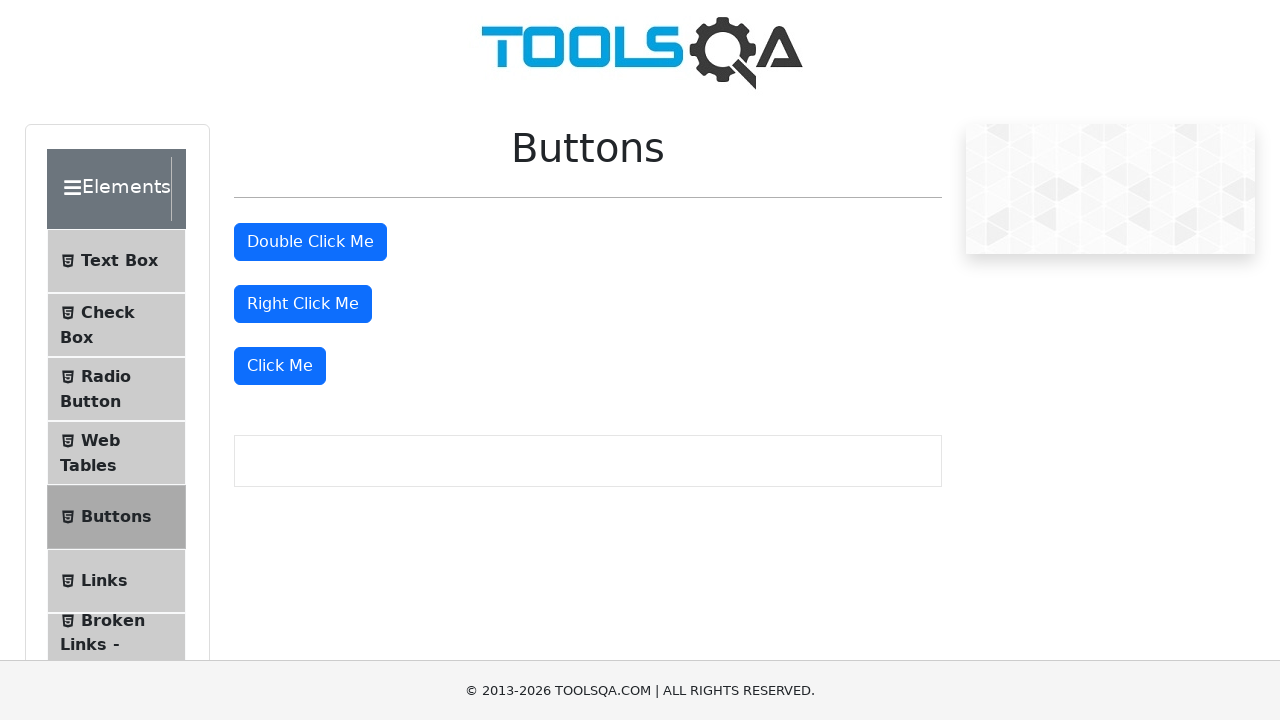

Scrolled to dynamic click button element
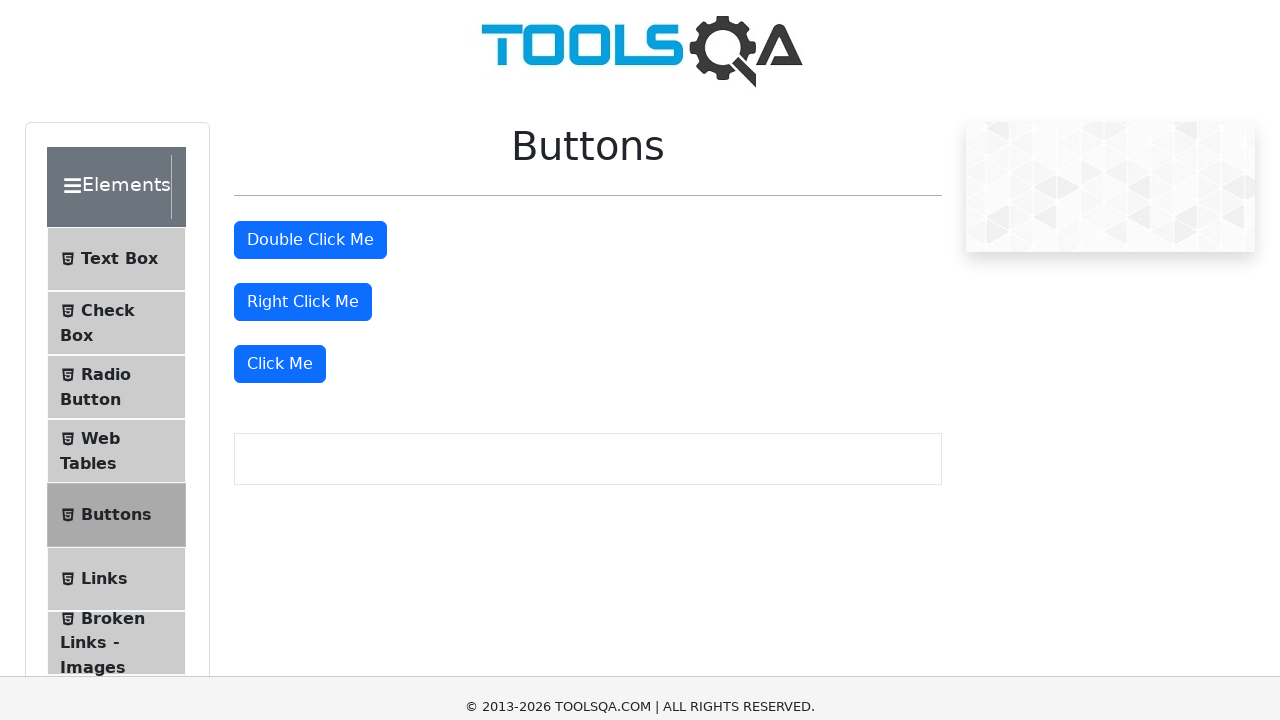

Clicked the dynamic click button at (280, 19) on xpath=//*[@id='rightClickBtn']/../following-sibling::div/button
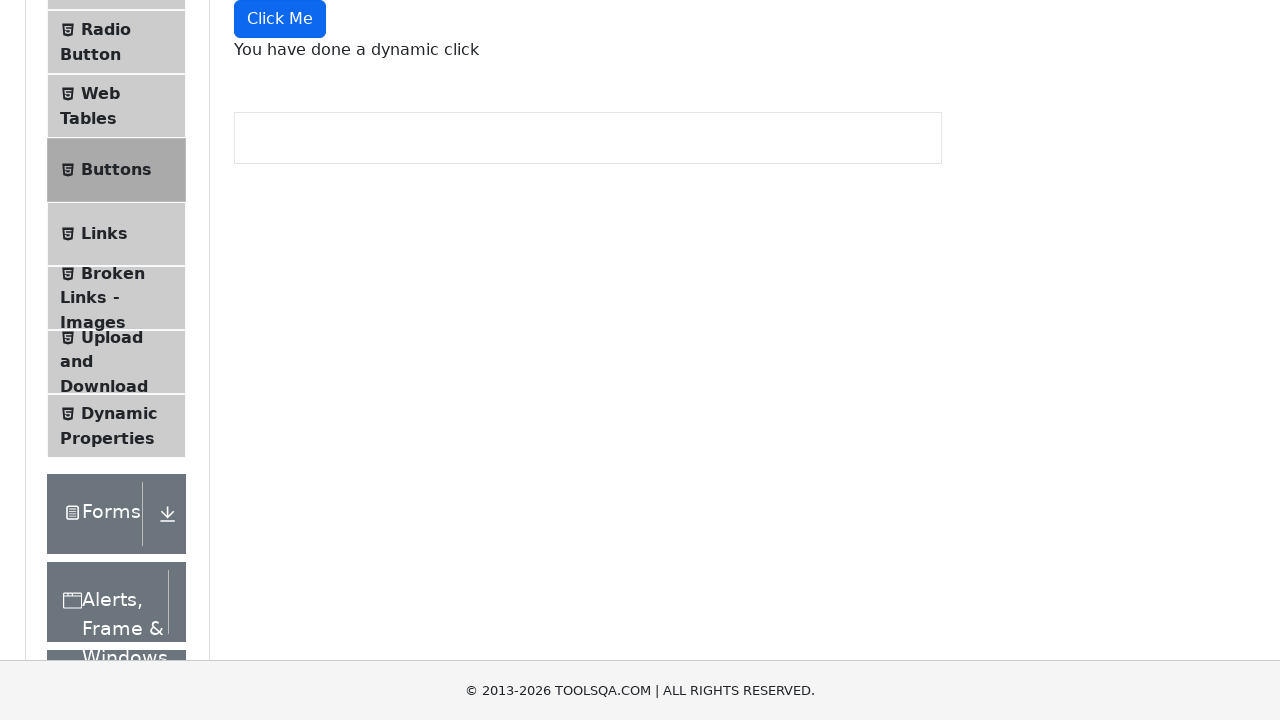

Verified success message appeared
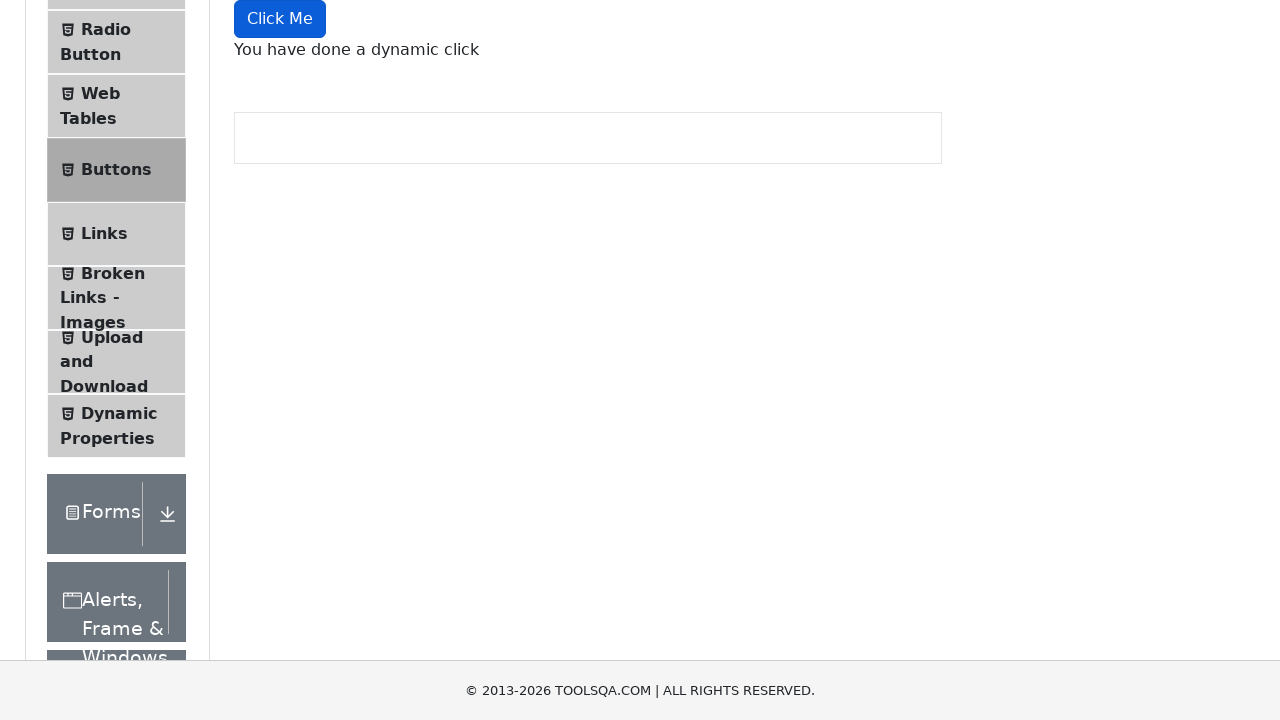

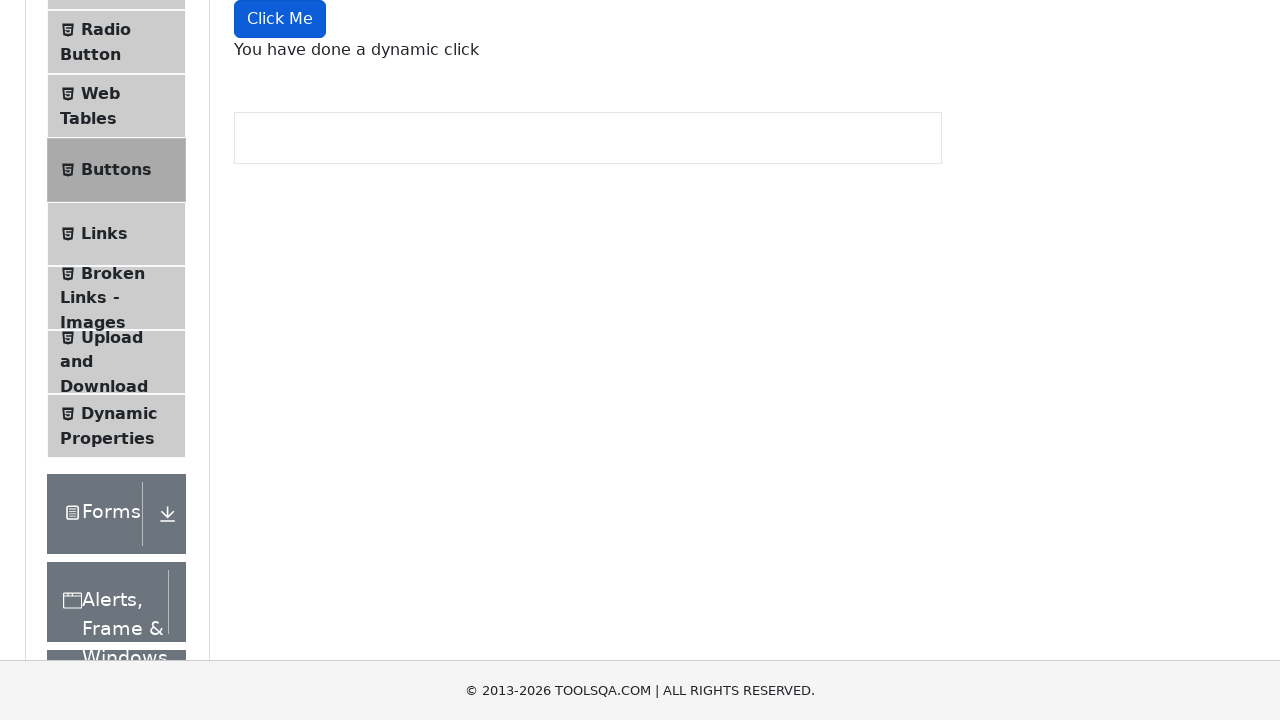